Tests creating a new todo item by filling in the todo text field and clicking the add button

Starting URL: https://fake-todo-list.vercel.app/todos

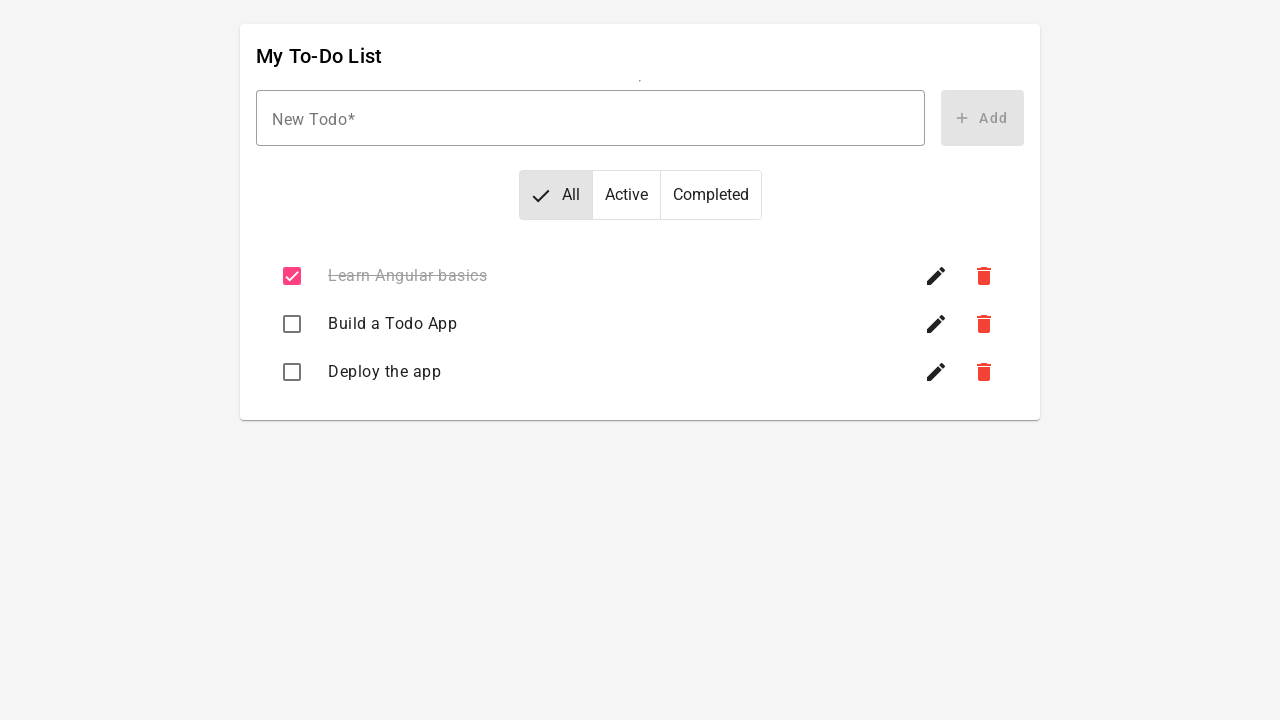

Filled 'New Todo' text field with 'Buy groceries for dinner' on internal:role=textbox[name="New Todo"i]
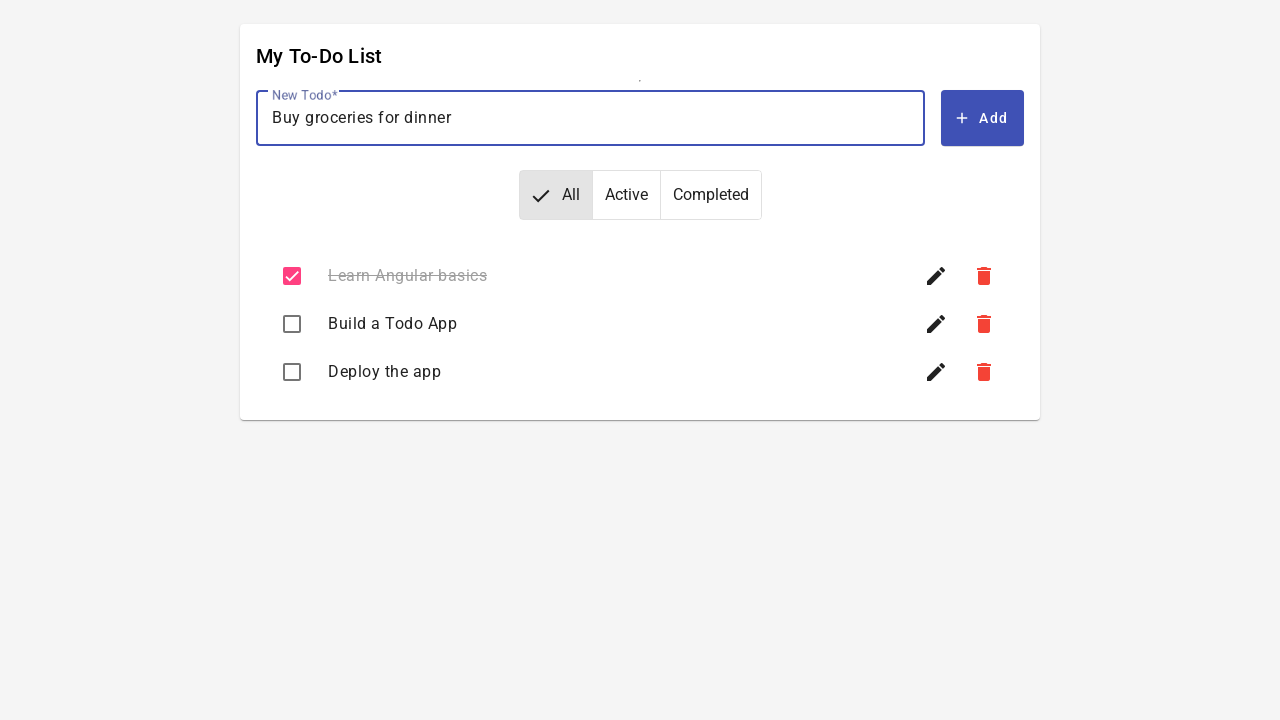

Clicked Add button to create new todo item at (983, 118) on internal:role=button[name="Add"i]
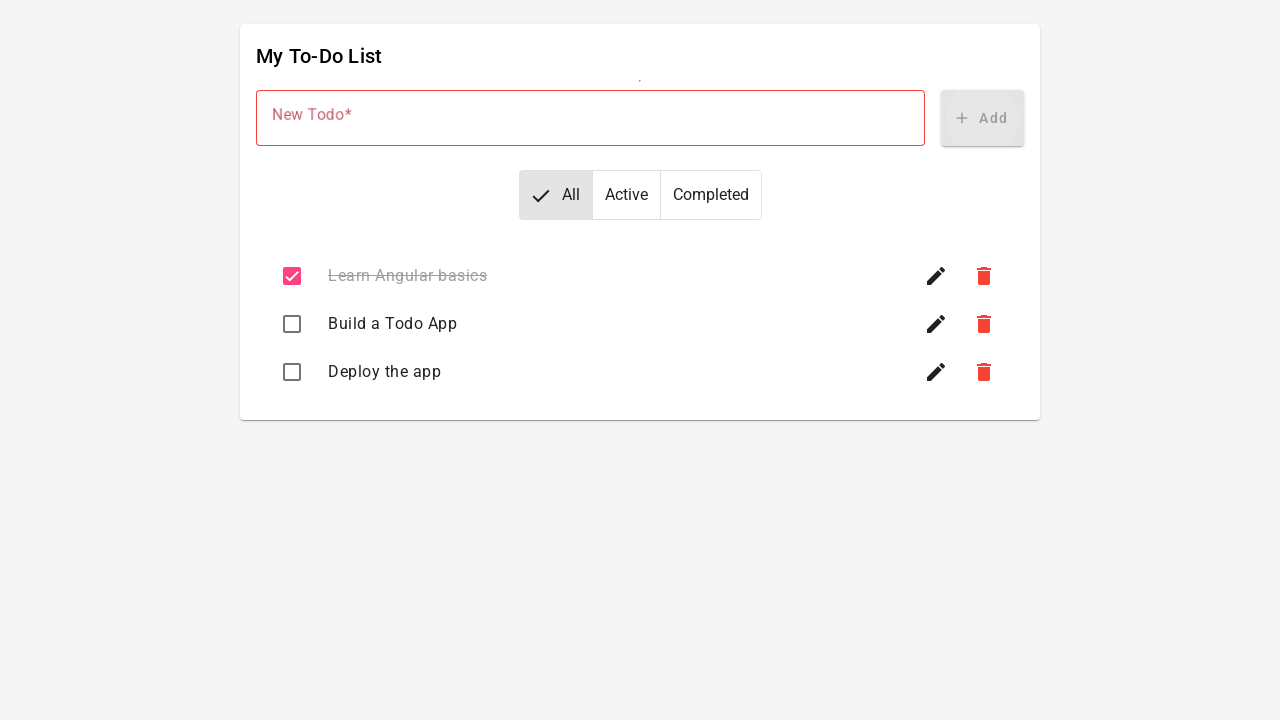

New todo item 'Buy groceries for dinner' appeared in the list
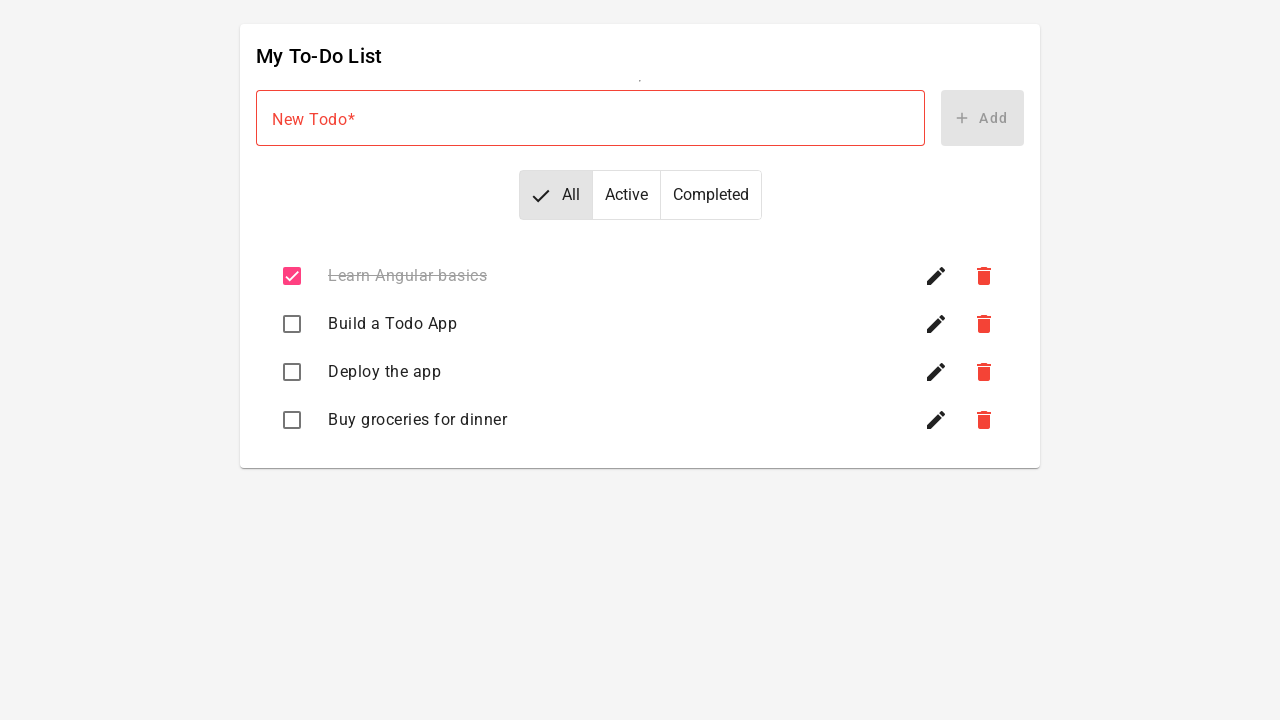

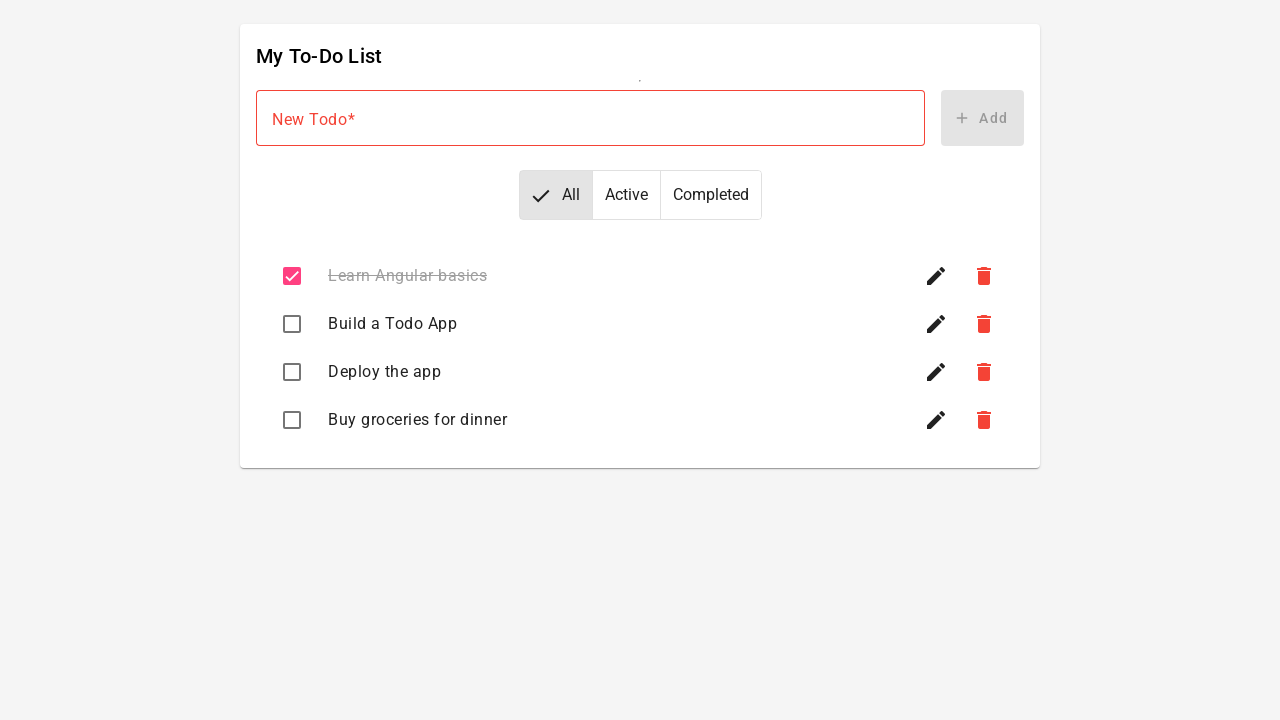